Clicks on "Test Case 4: Logout User" link and verifies navigation

Starting URL: https://automationexercise.com/test_cases

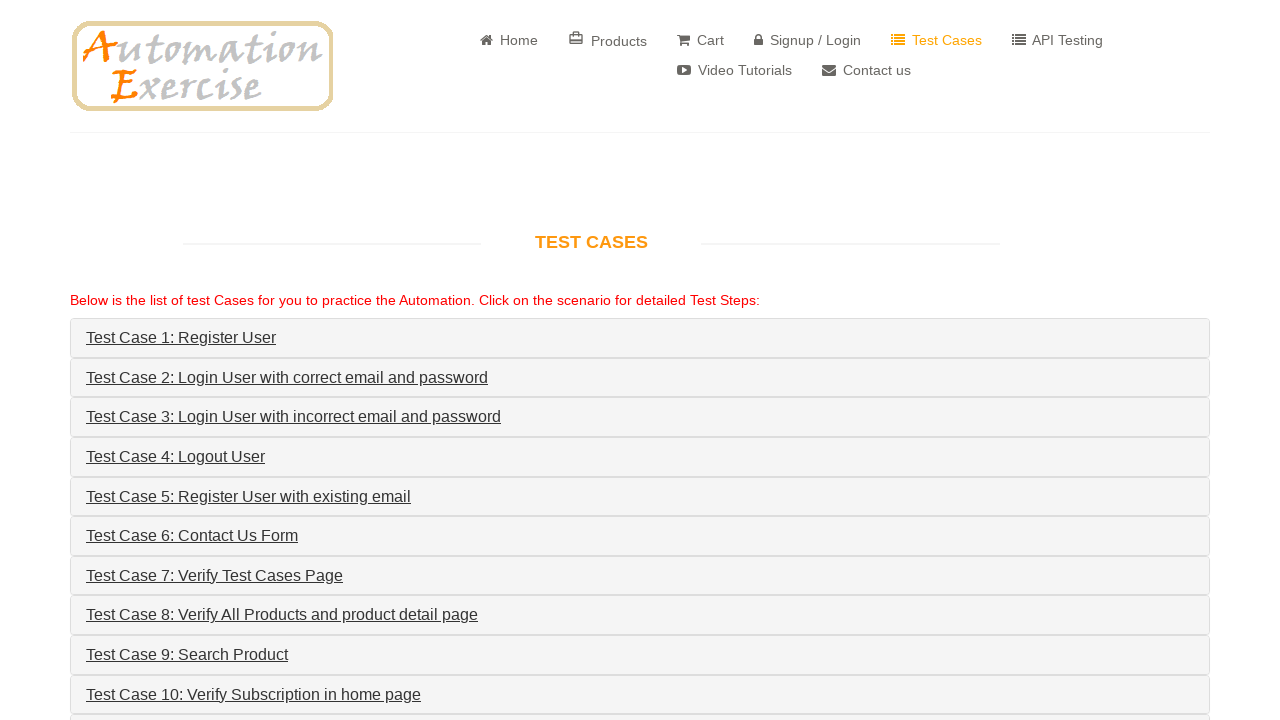

Located 'Test Case 4: Logout User' link
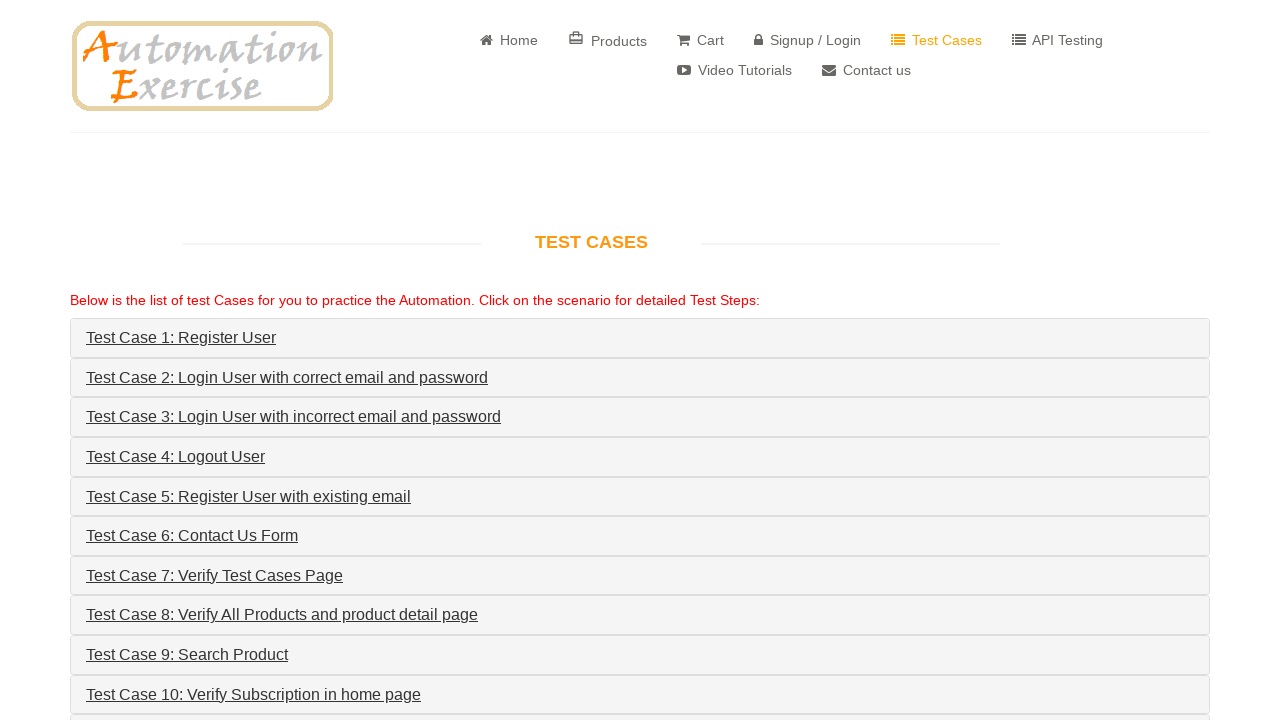

Scrolled Test Case 4 link into view
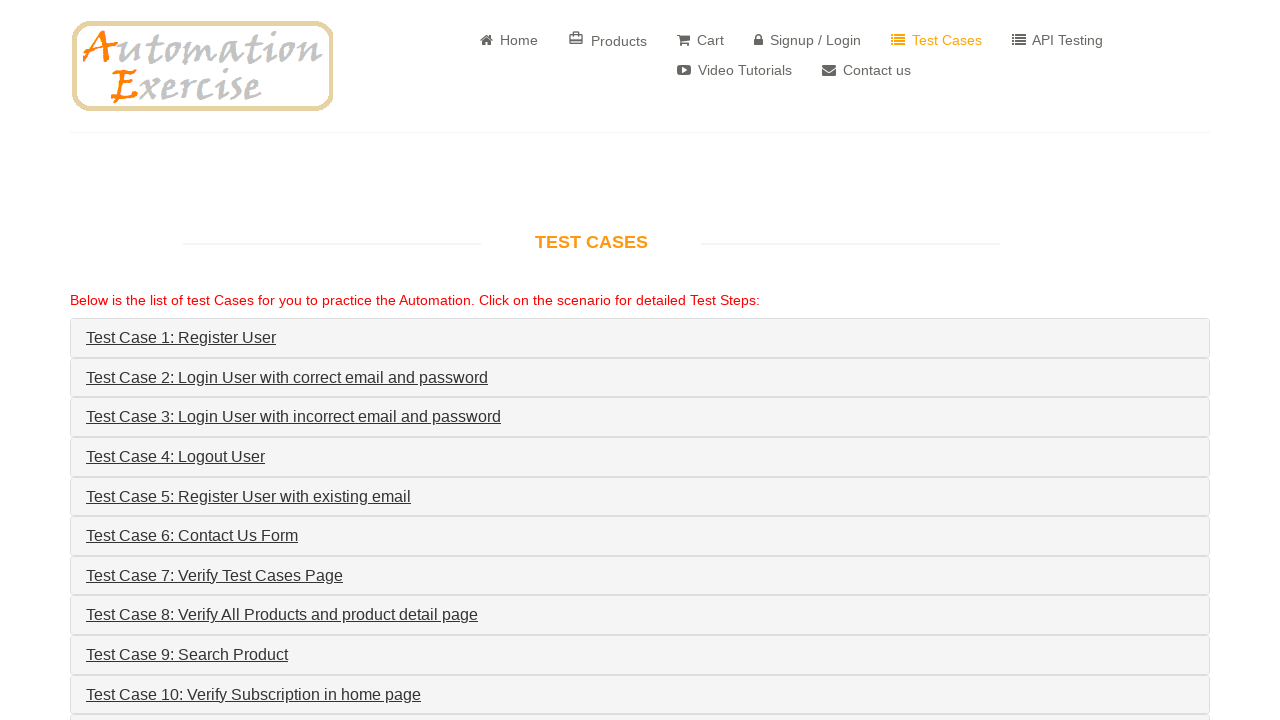

Clicked on 'Test Case 4: Logout User' link at (176, 456) on internal:role=link[name="Test Case 4: Logout User"i]
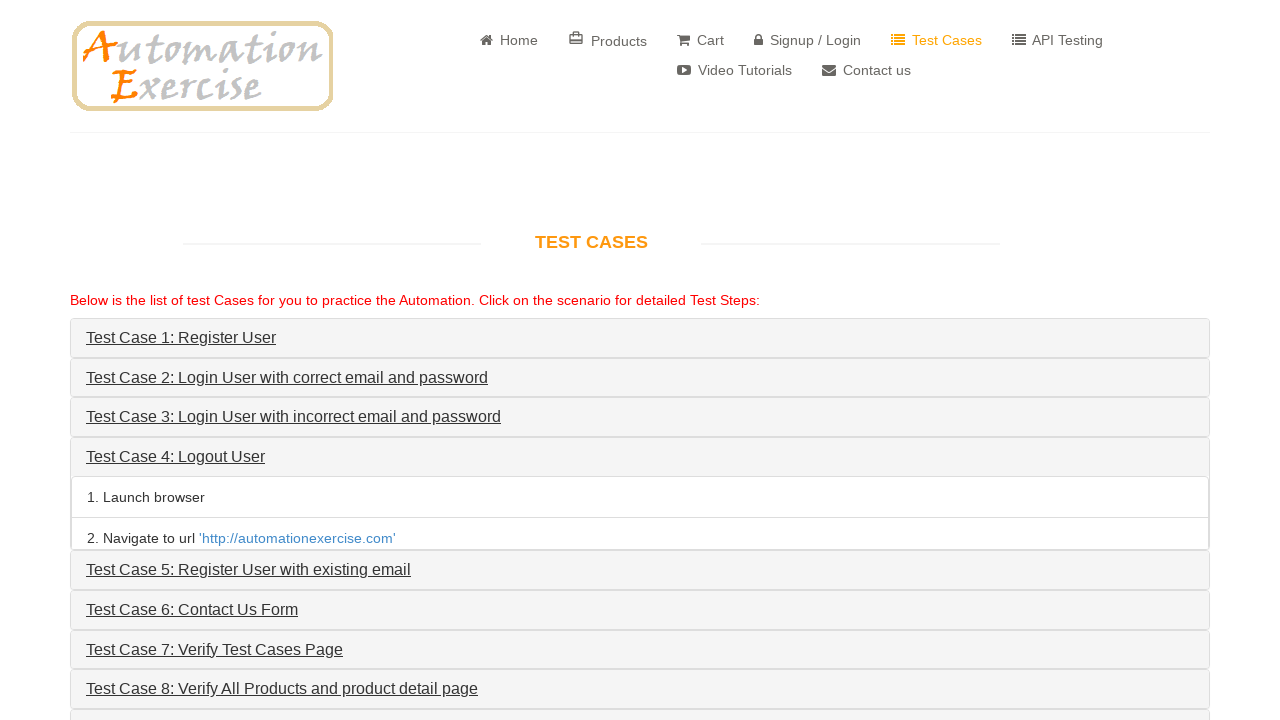

Waited 1500ms for page navigation and content to load
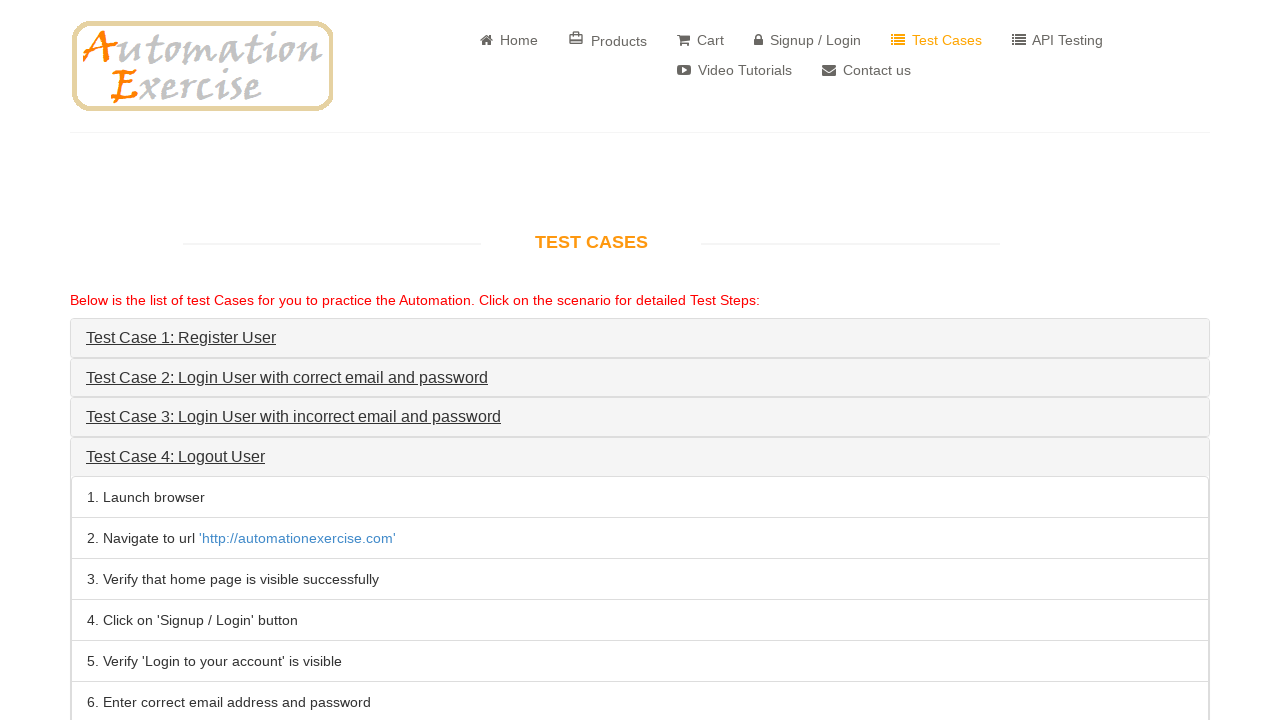

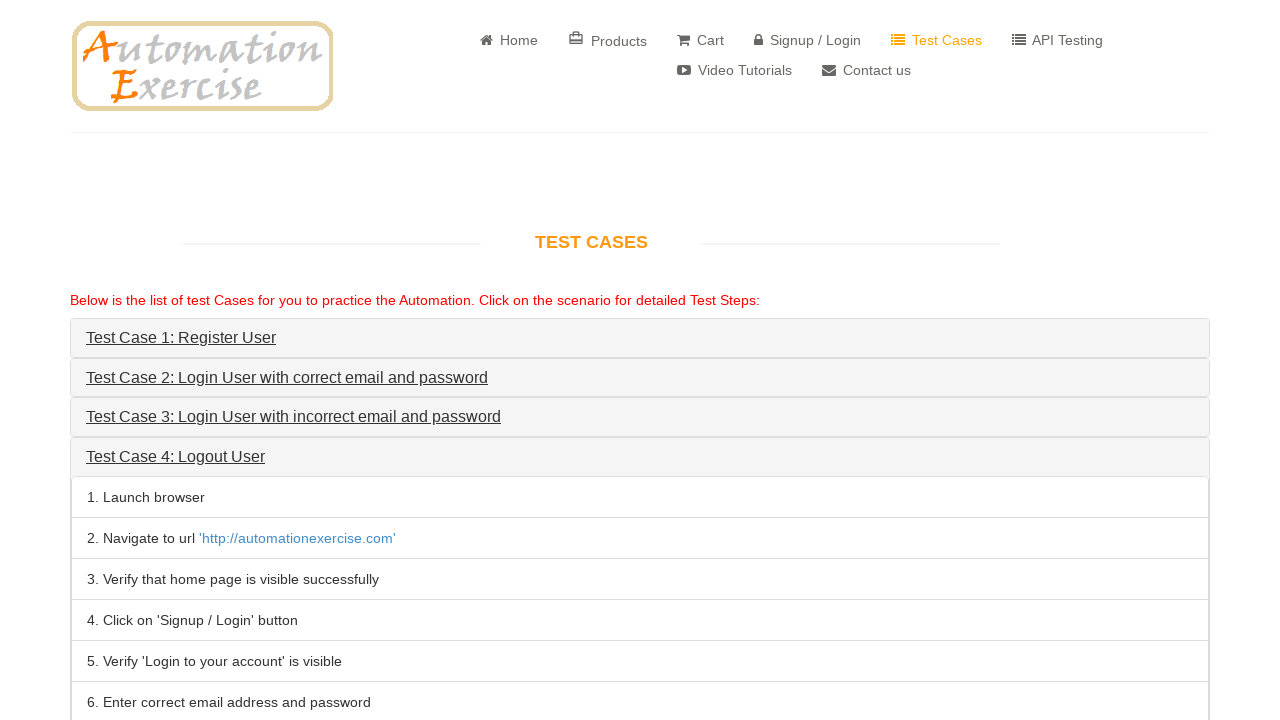